Tests the Add/Remove Elements functionality by clicking the Add Element button to create a Delete button, verifying it appears, clicking the Delete button to remove it, and verifying the page title remains visible.

Starting URL: https://the-internet.herokuapp.com/add_remove_elements/

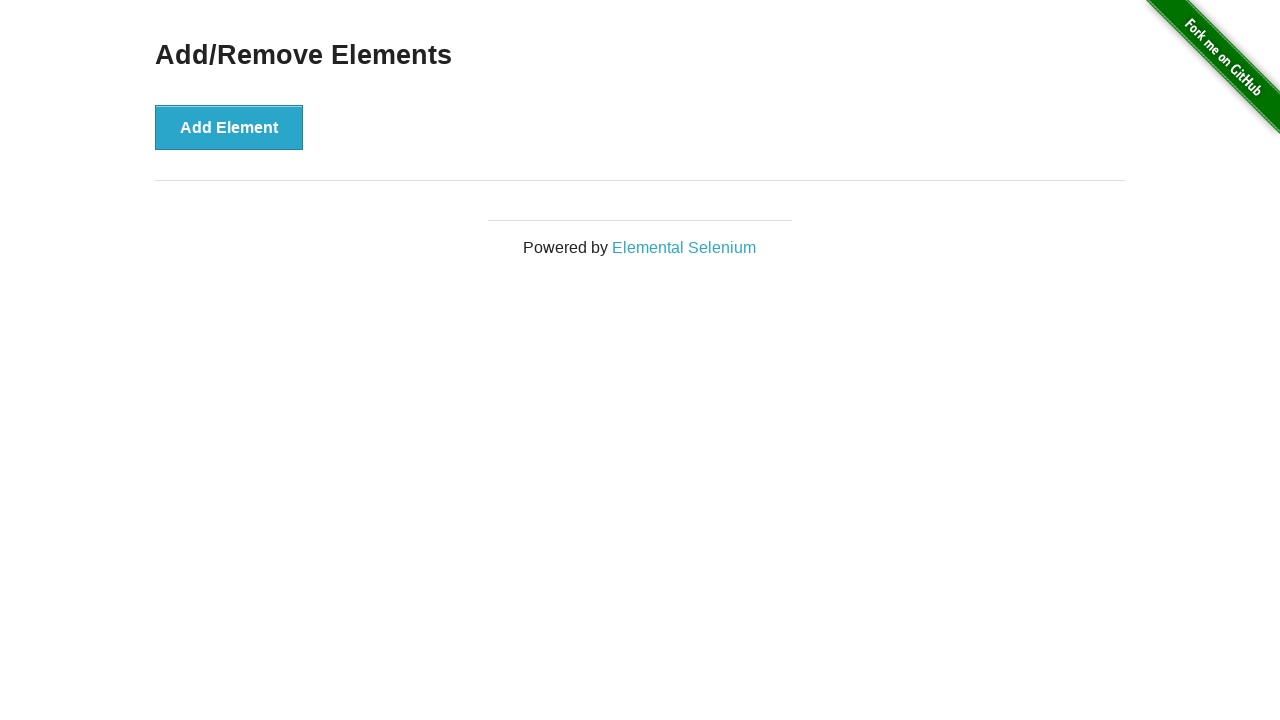

Clicked the 'Add Element' button at (229, 127) on xpath=//*[text()='Add Element']
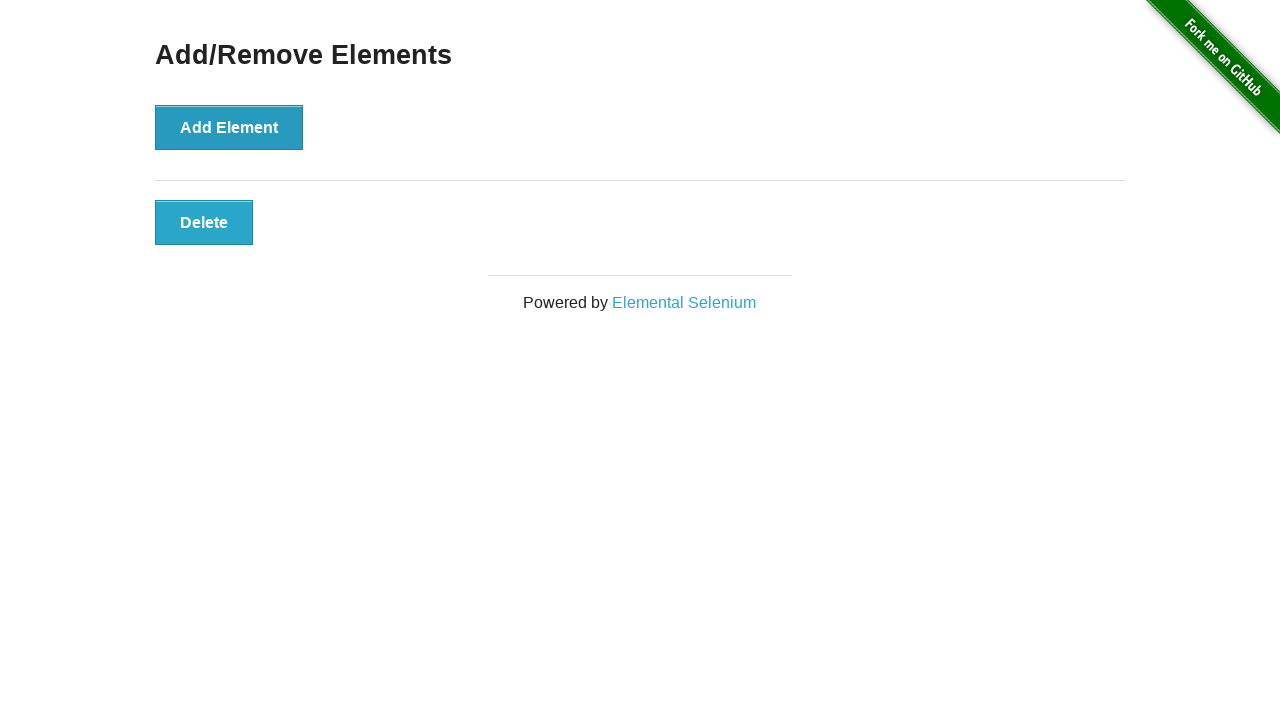

Delete button appeared and is visible
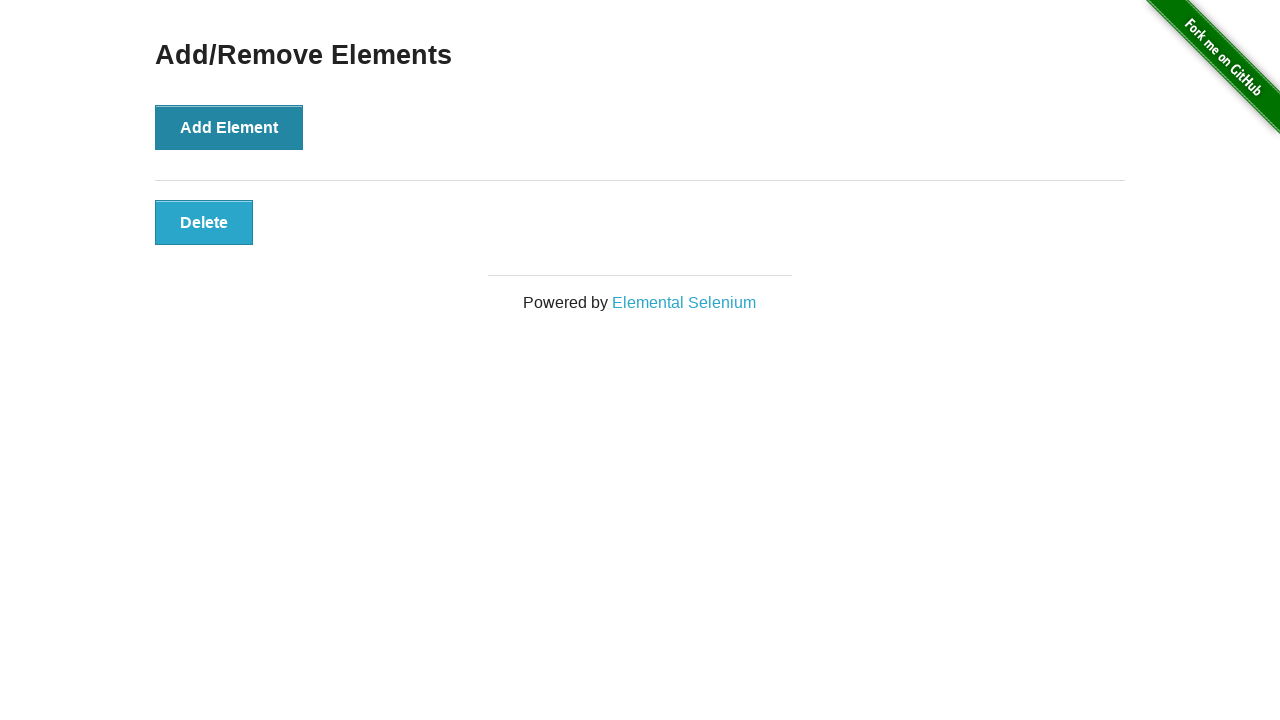

Clicked the Delete button to remove the element at (204, 222) on xpath=//*[text()='Delete']
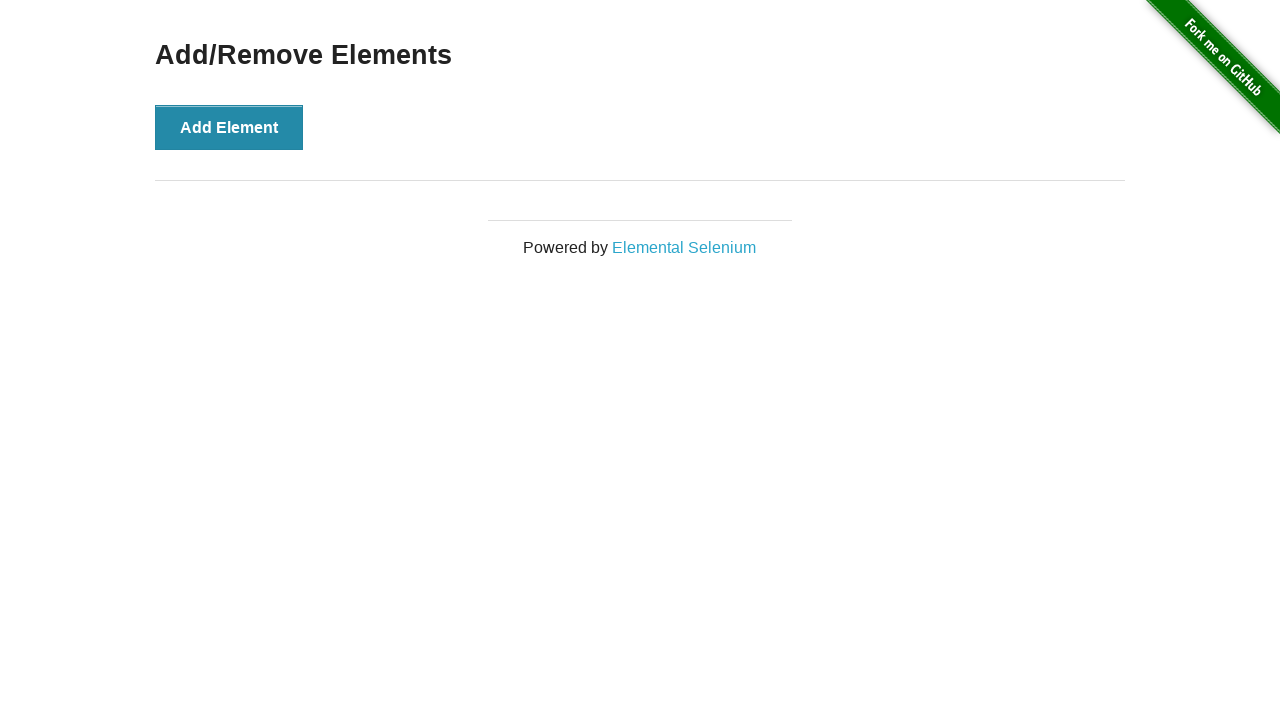

Verified 'Add/Remove Elements' heading is still visible after deletion
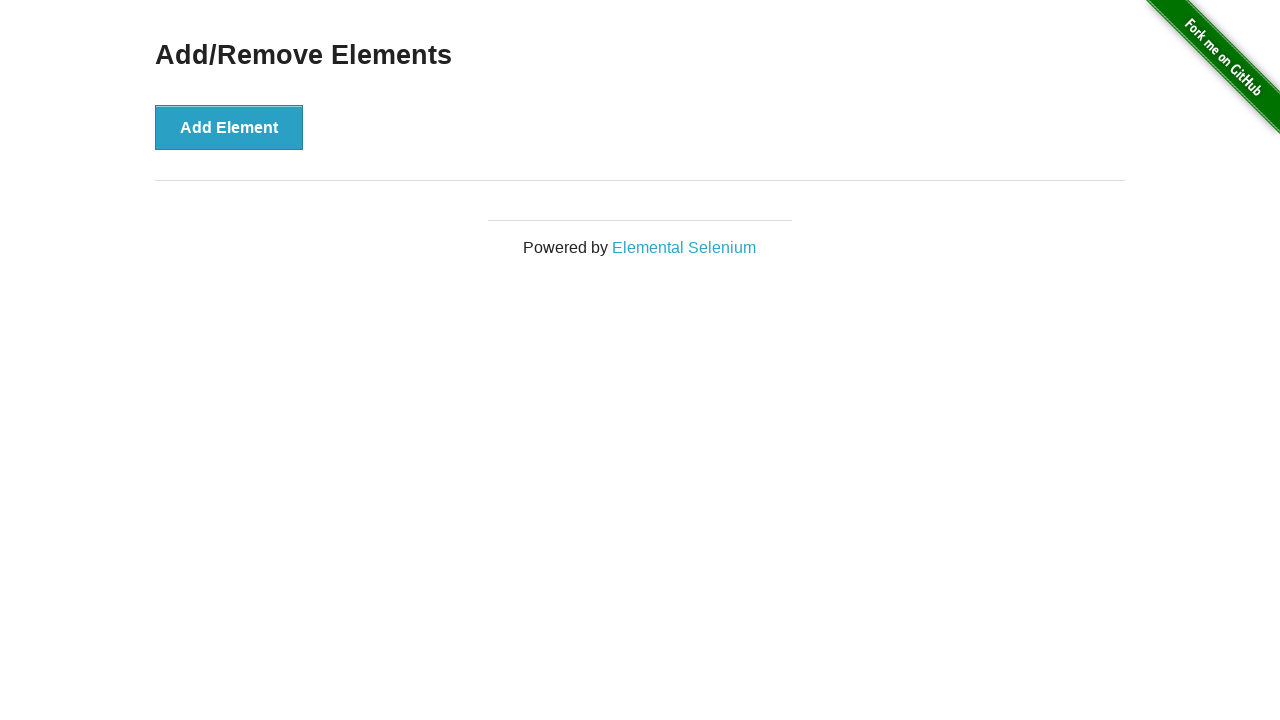

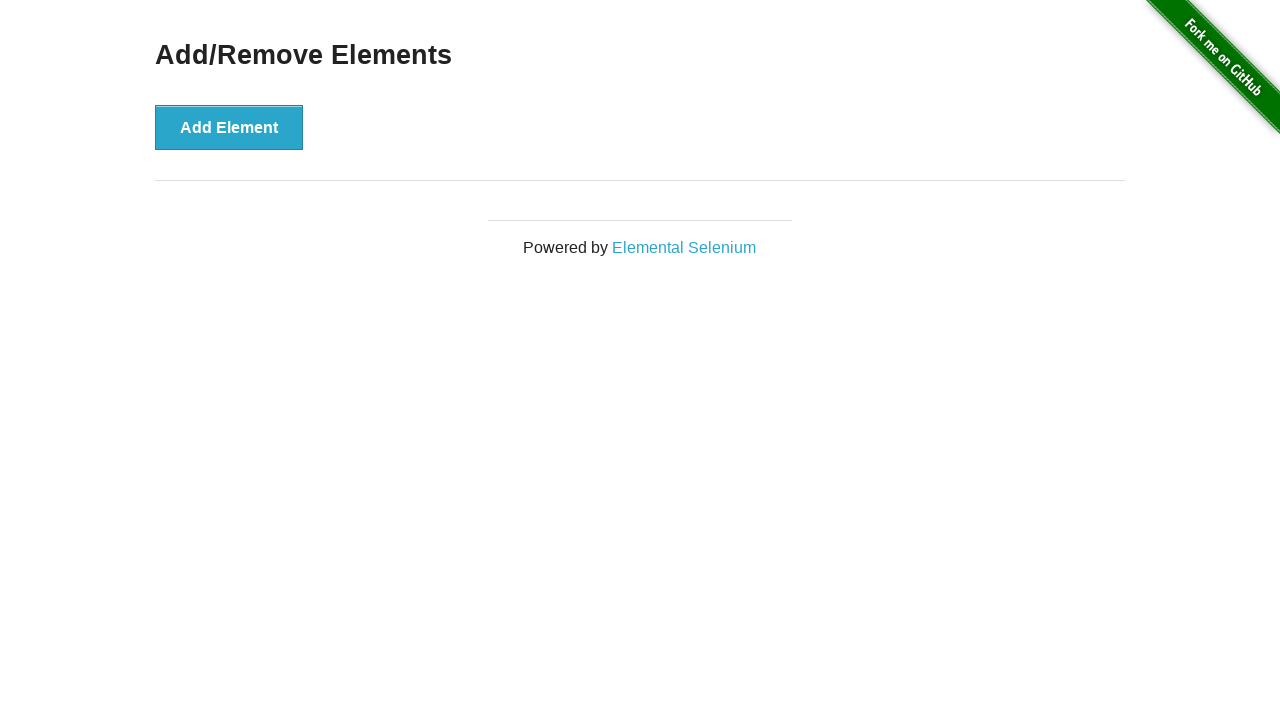